Tests dynamic element addition and removal by clicking Add Element button to create a Delete button, verifying its visibility, then clicking Delete to remove it

Starting URL: https://the-internet.herokuapp.com/add_remove_elements/

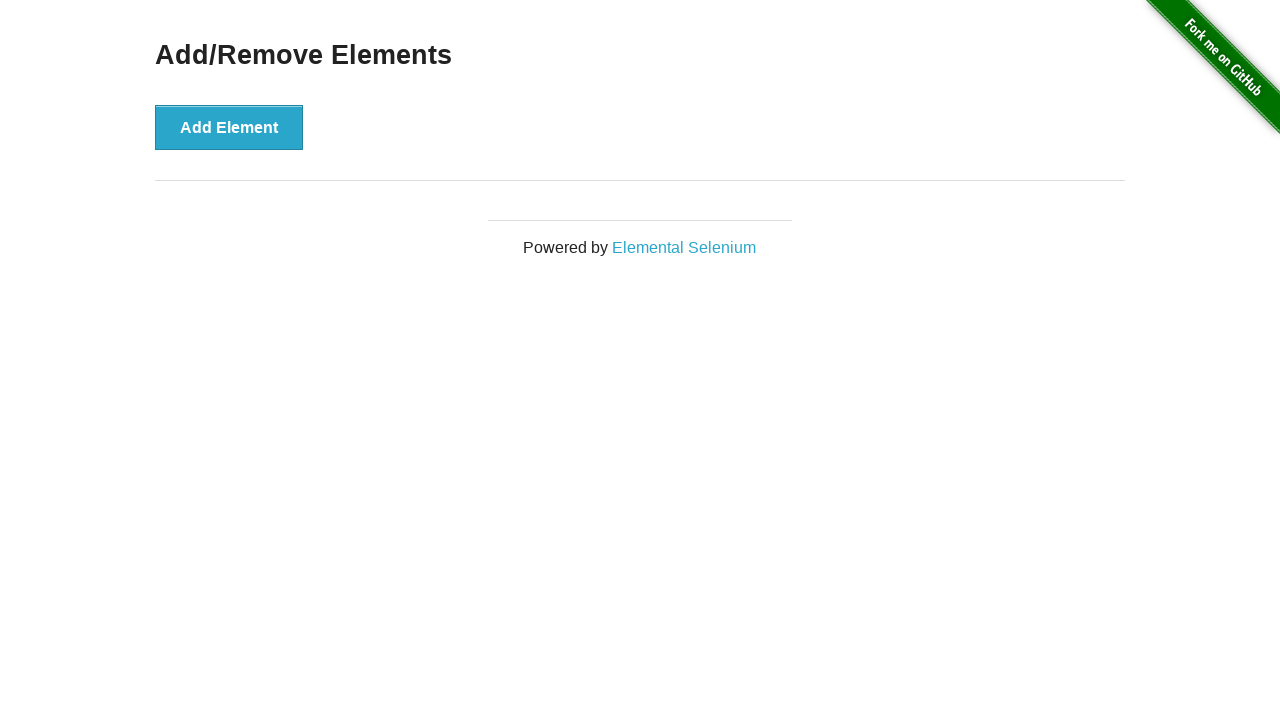

Clicked Add Element button to create a Delete button at (229, 127) on button[onclick='addElement()']
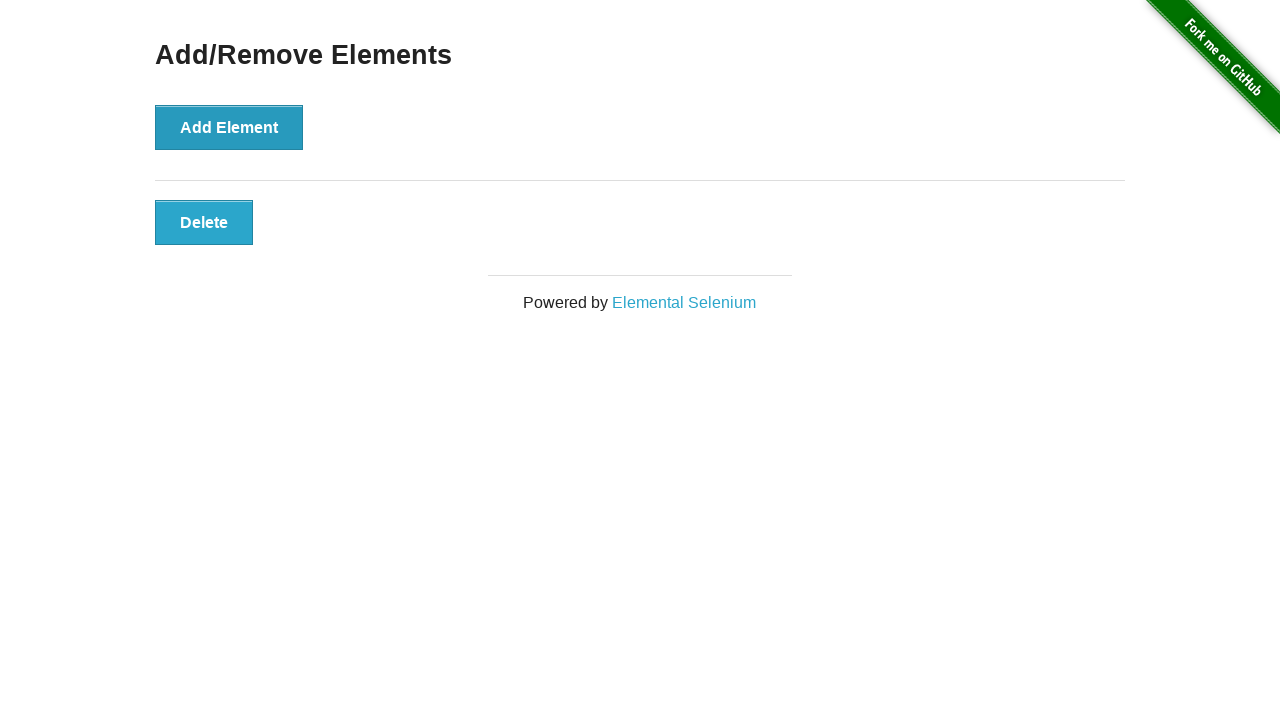

Delete button appeared in DOM
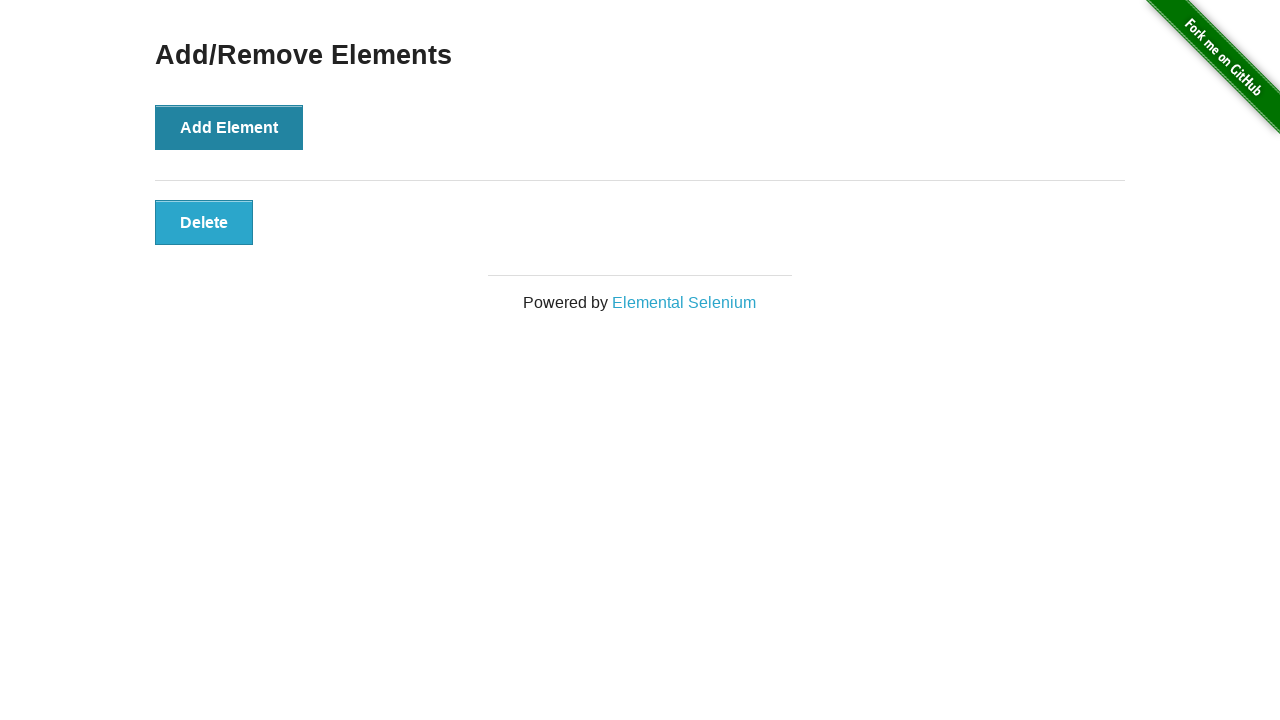

Located the Delete button element
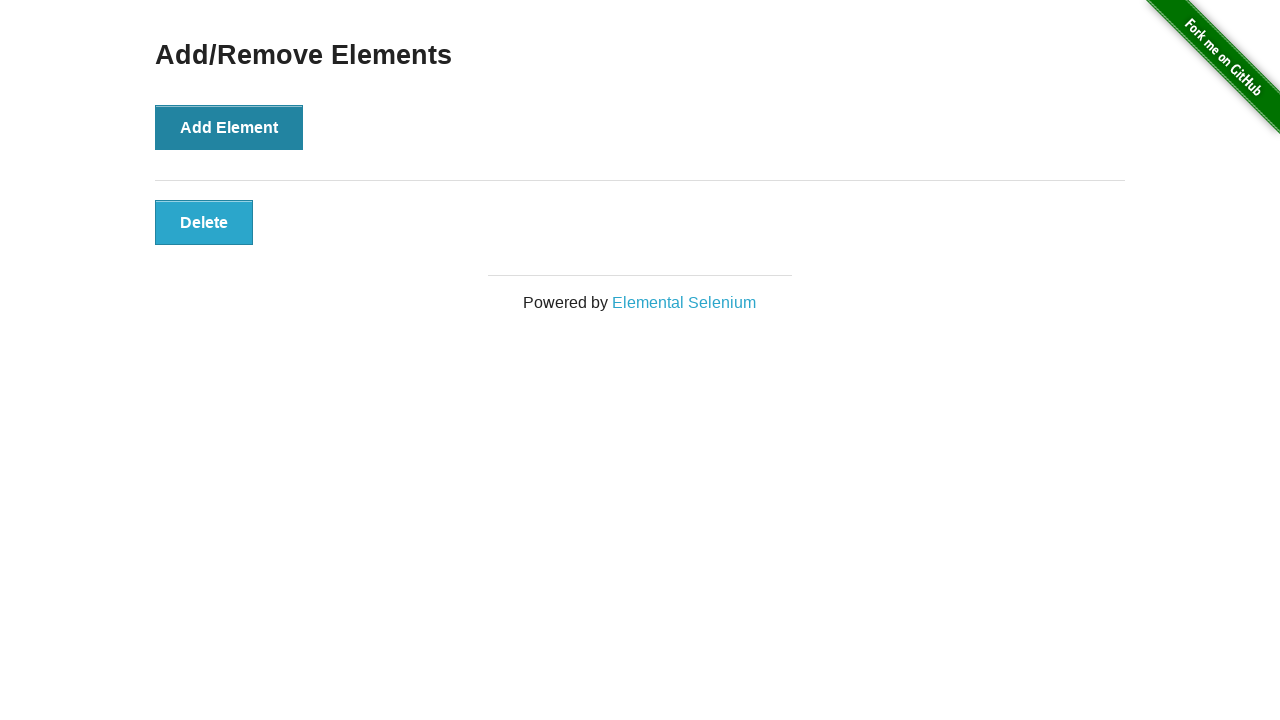

Clicked Delete button to remove the element at (204, 222) on button[onclick='deleteElement()']
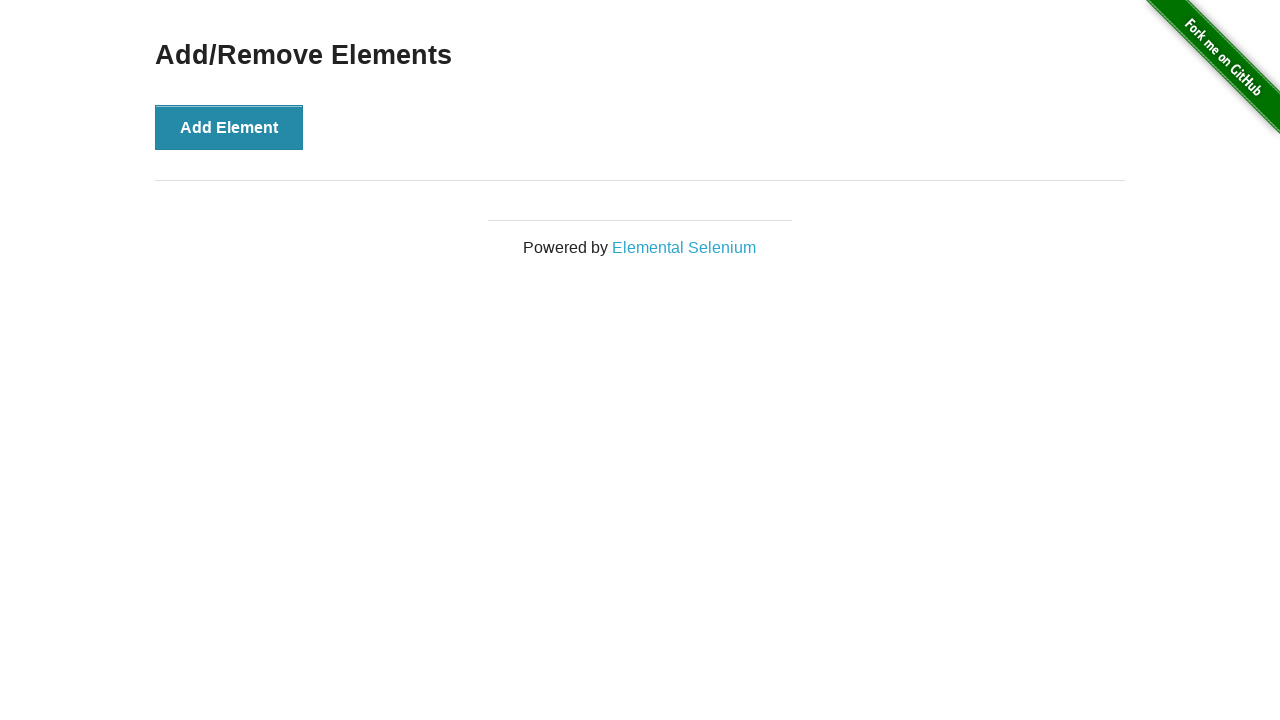

Verified Delete button is no longer present in DOM
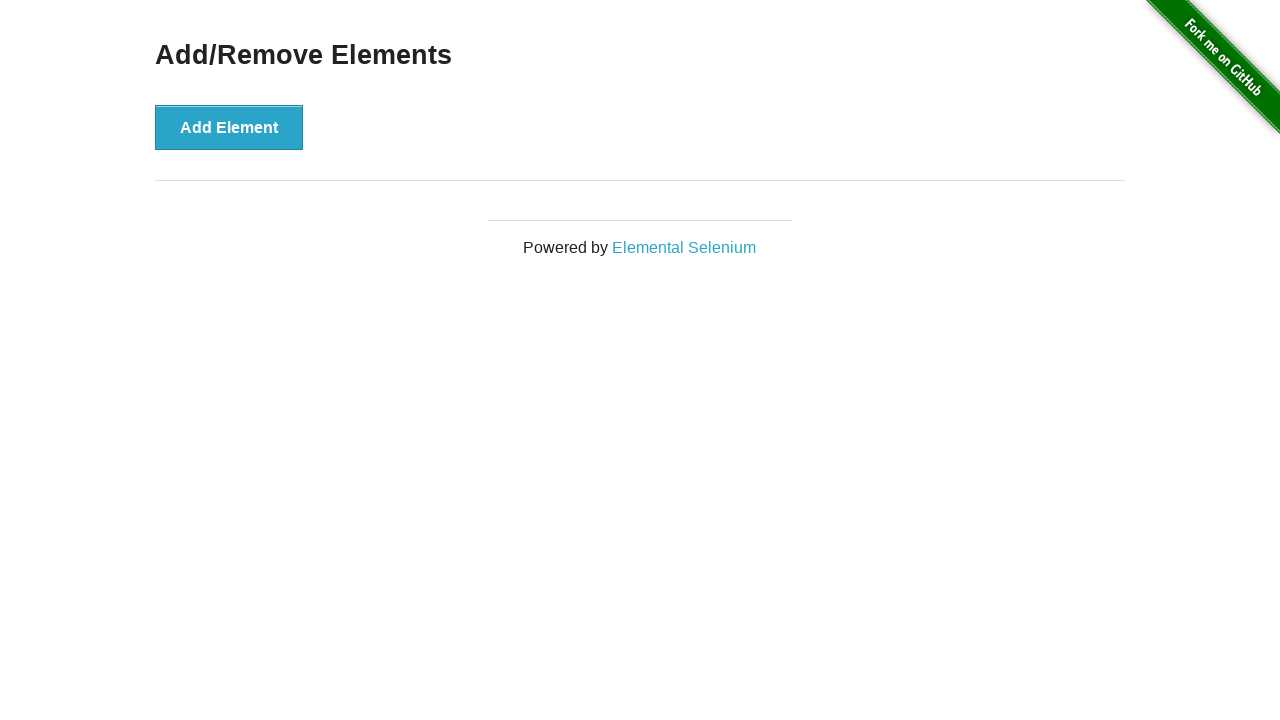

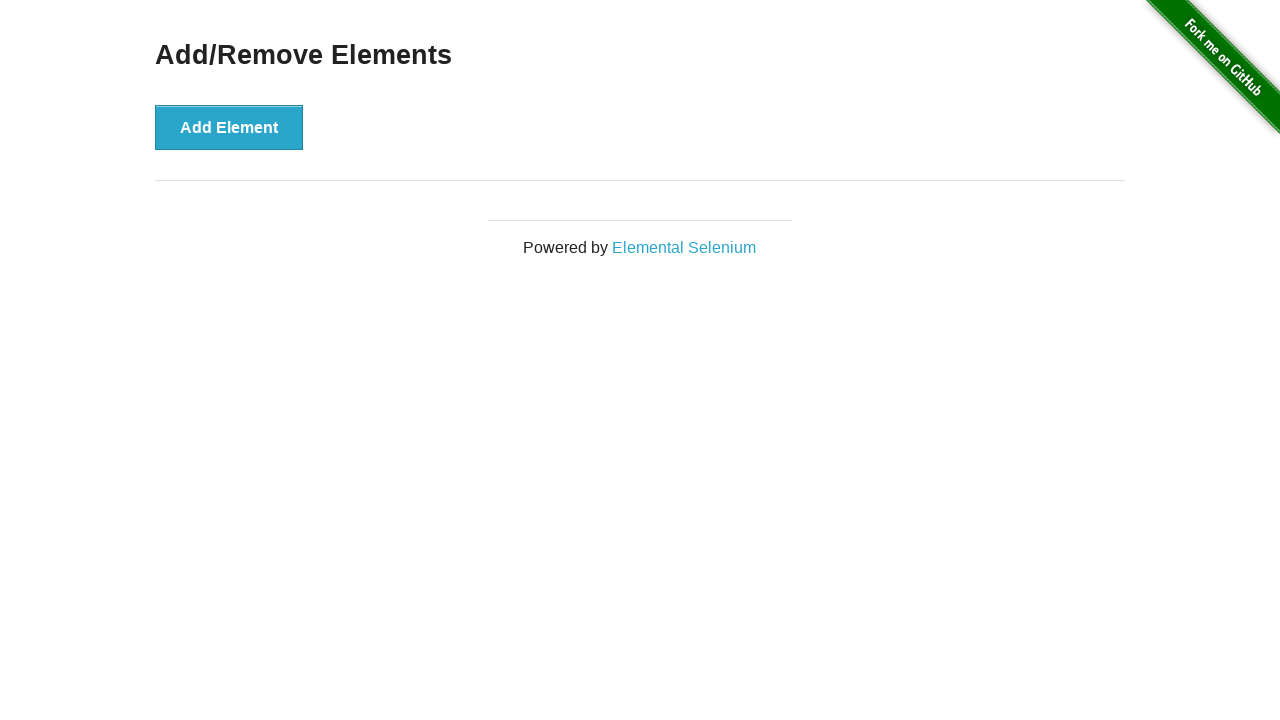